Tests accepting a simple alert in a new tab and verifies the alert message is displayed after acceptance

Starting URL: https://www.hyrtutorials.com/p/window-handles-practice.html

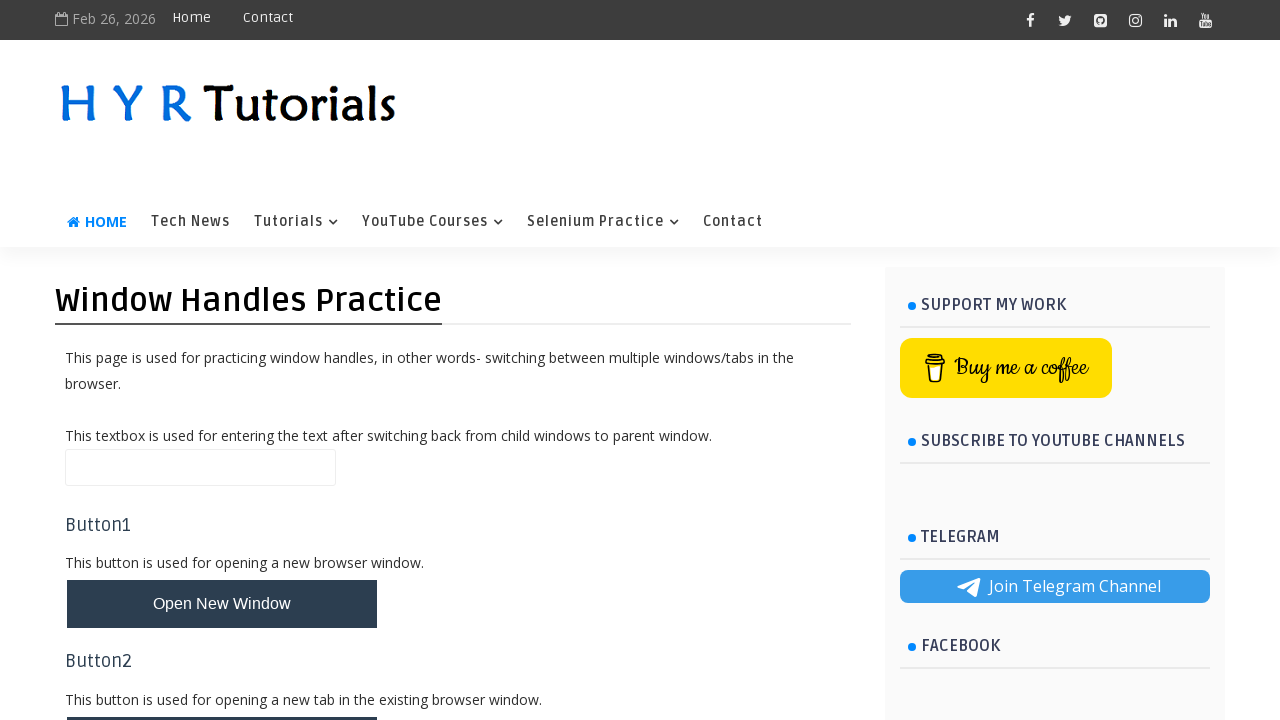

Clicked the 'Open New Tab' button at (222, 696) on button#newTabBtn
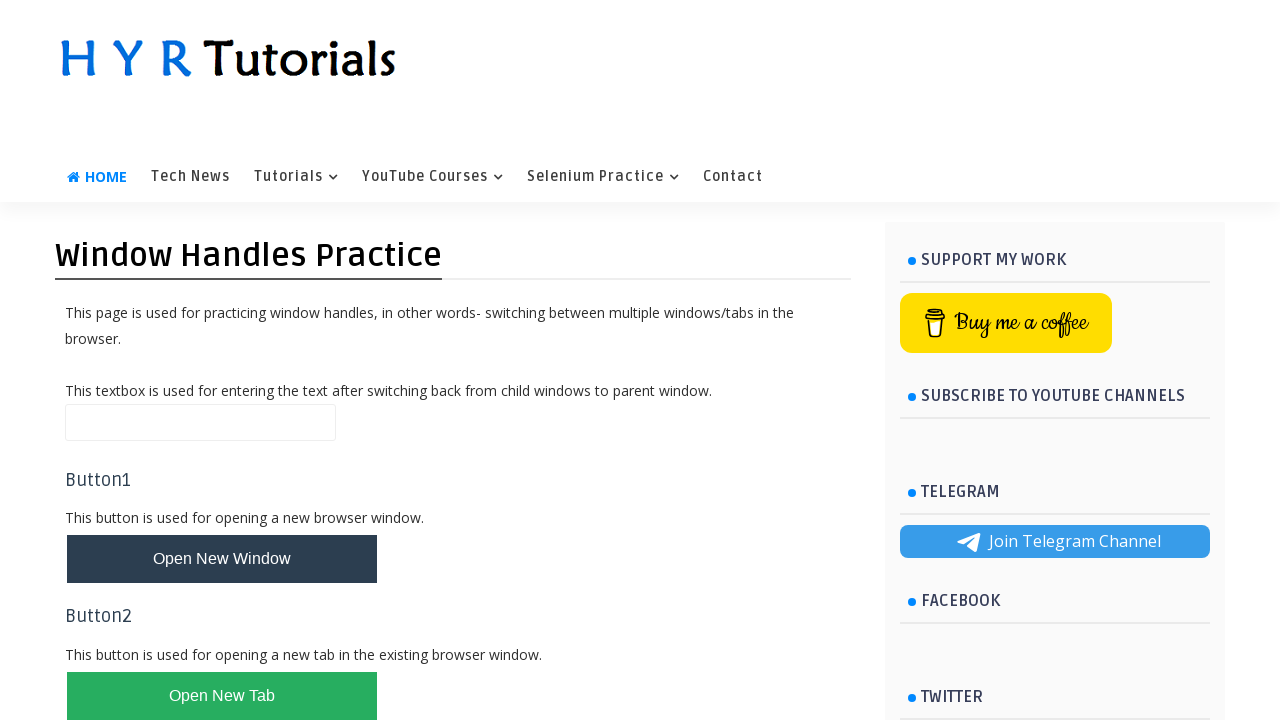

Switched to the newly opened tab
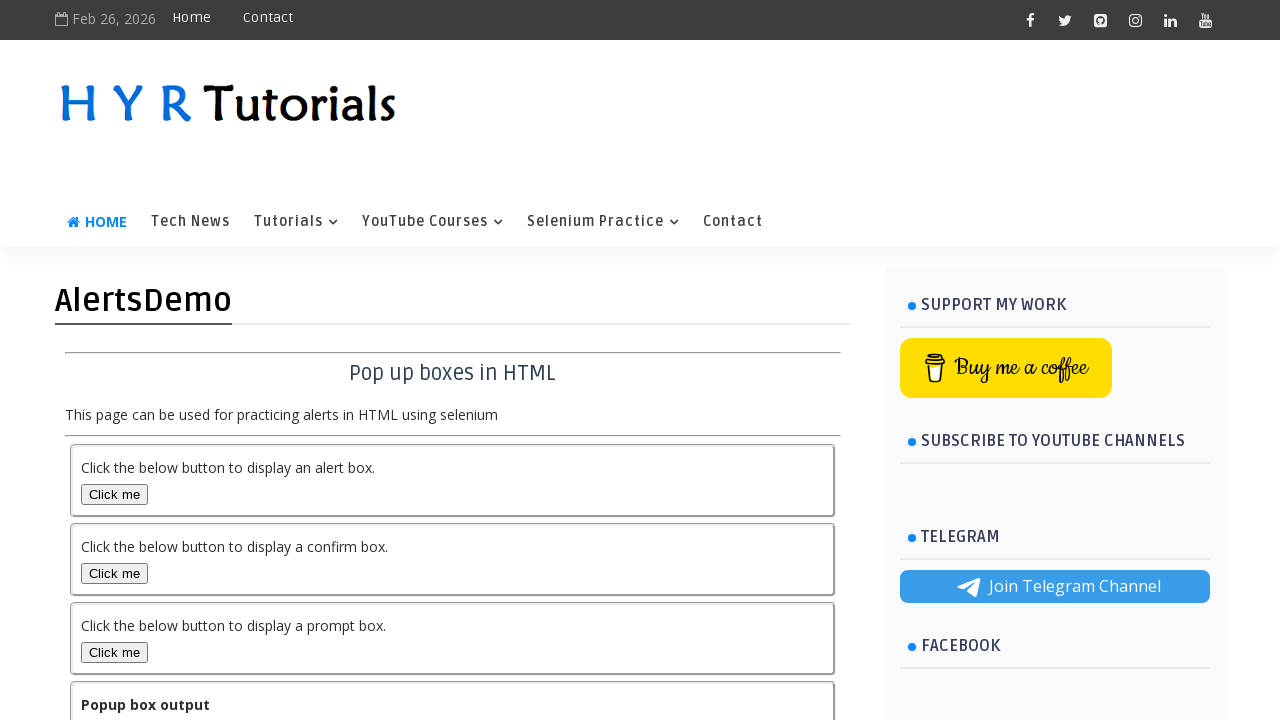

New tab loaded completely
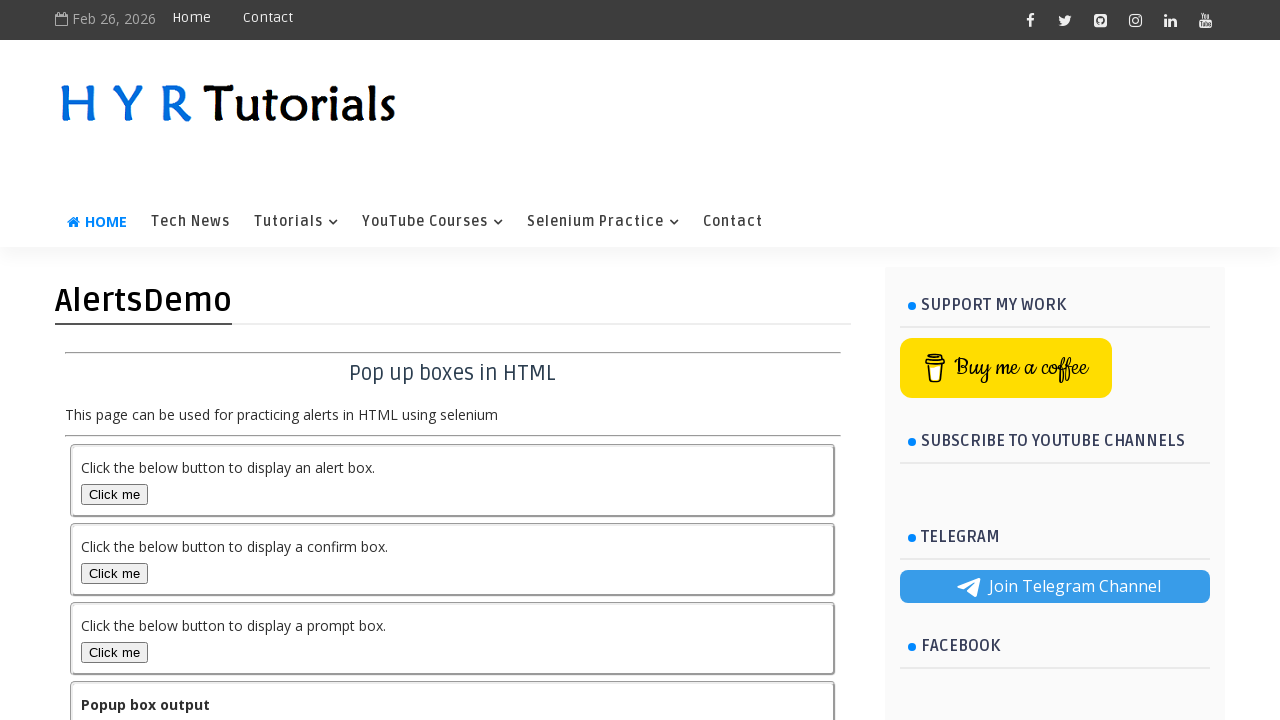

Scrolled to the alert buttons area
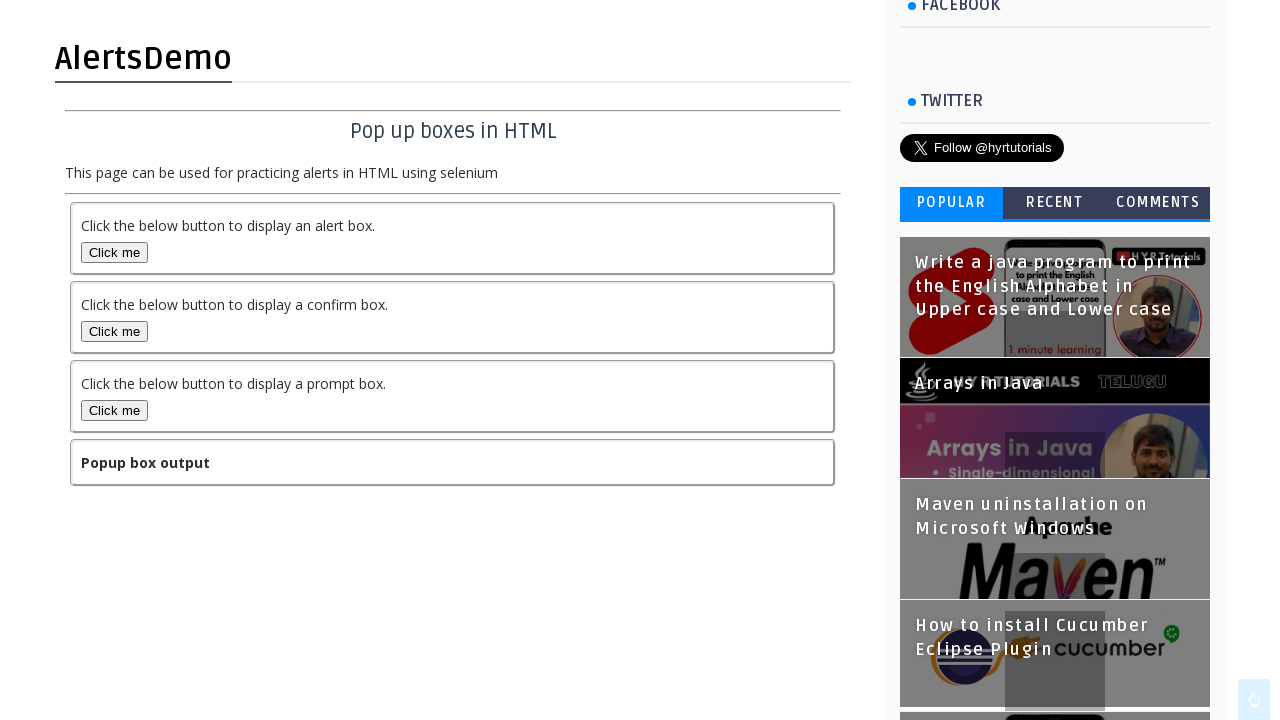

Set up dialog handler to accept alerts
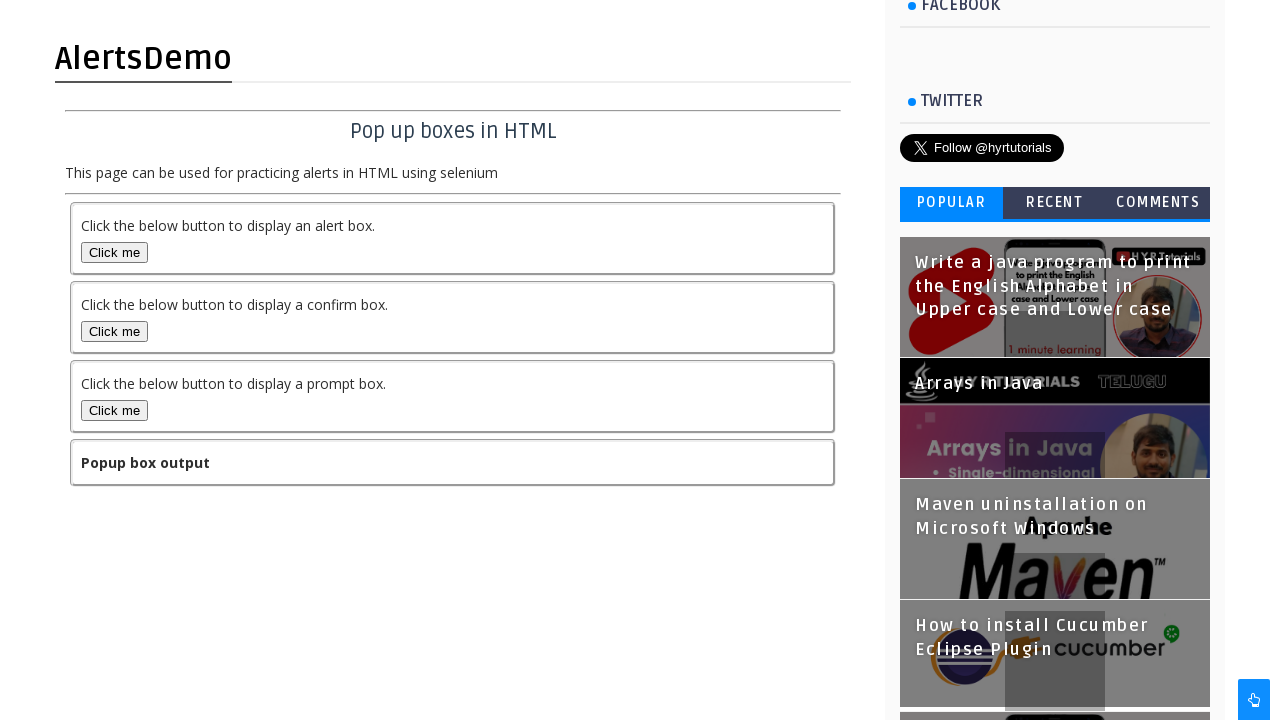

Clicked the alert button to trigger the alert dialog at (114, 252) on button#alertBox
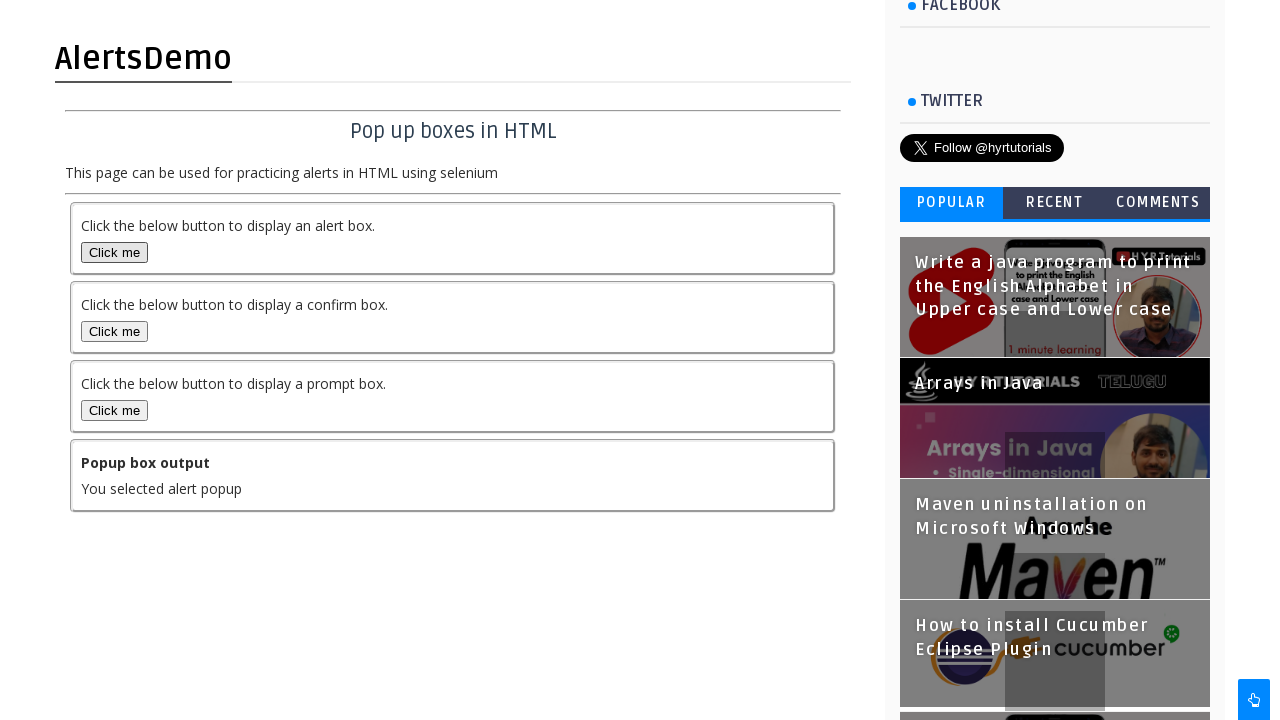

Alert was accepted and output message appeared
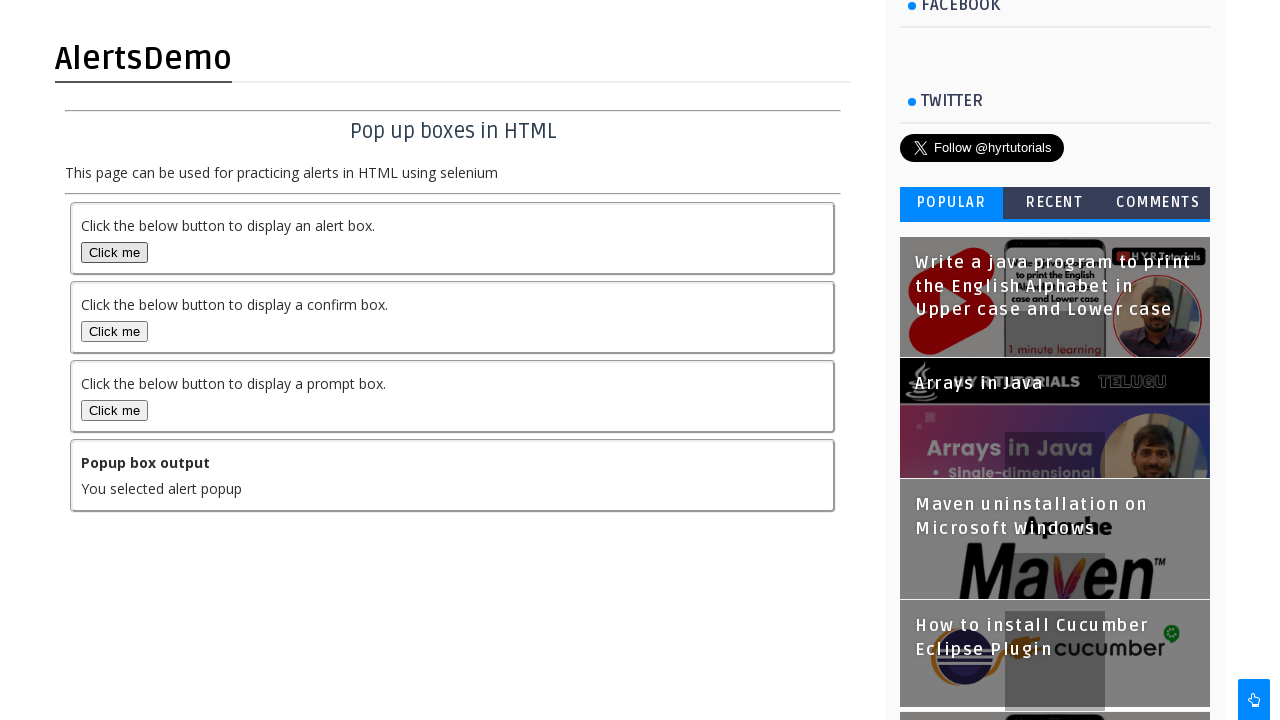

Closed the new tab
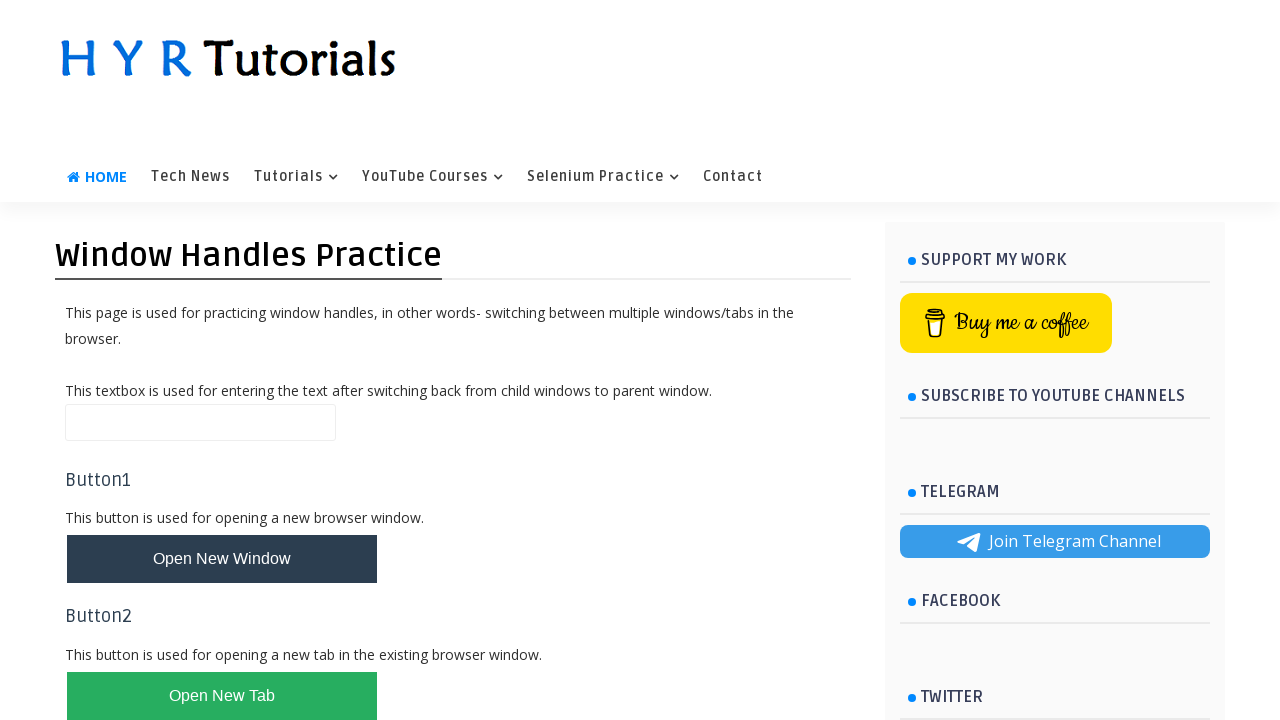

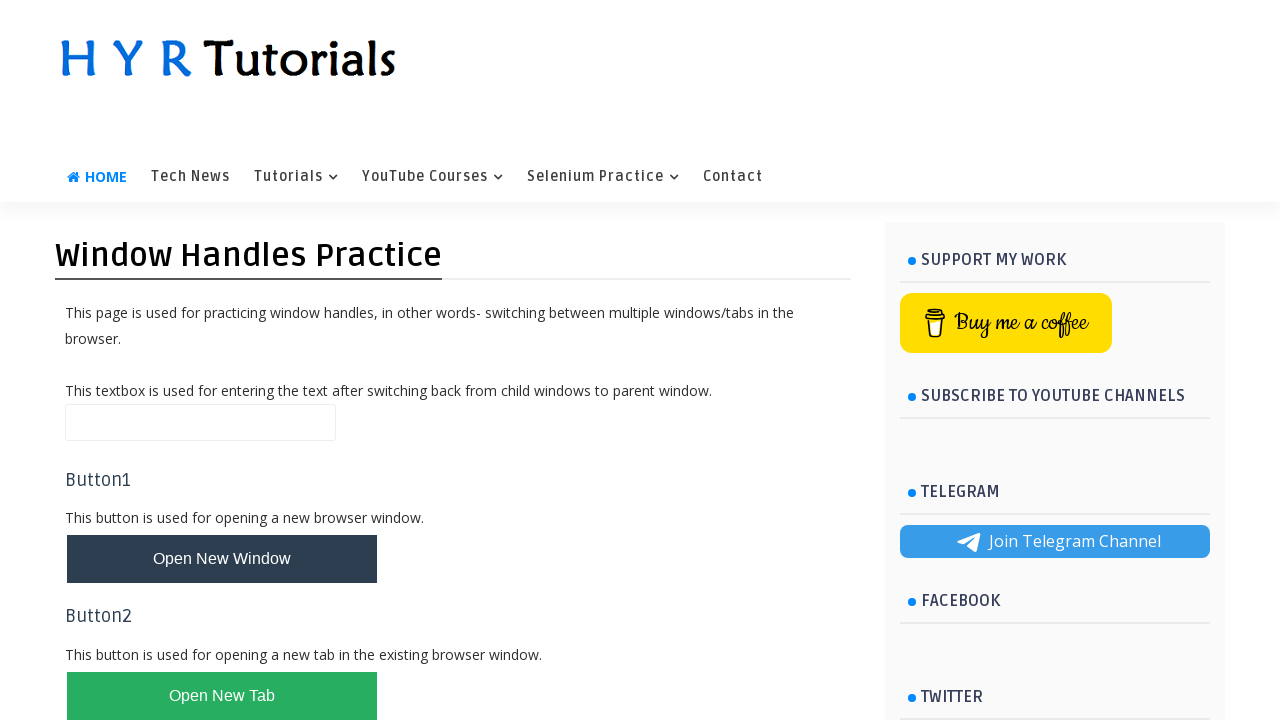